Tests form dropdown selection by selecting country code and country values from dropdown menus on a forms page

Starting URL: https://letcode.in/forms

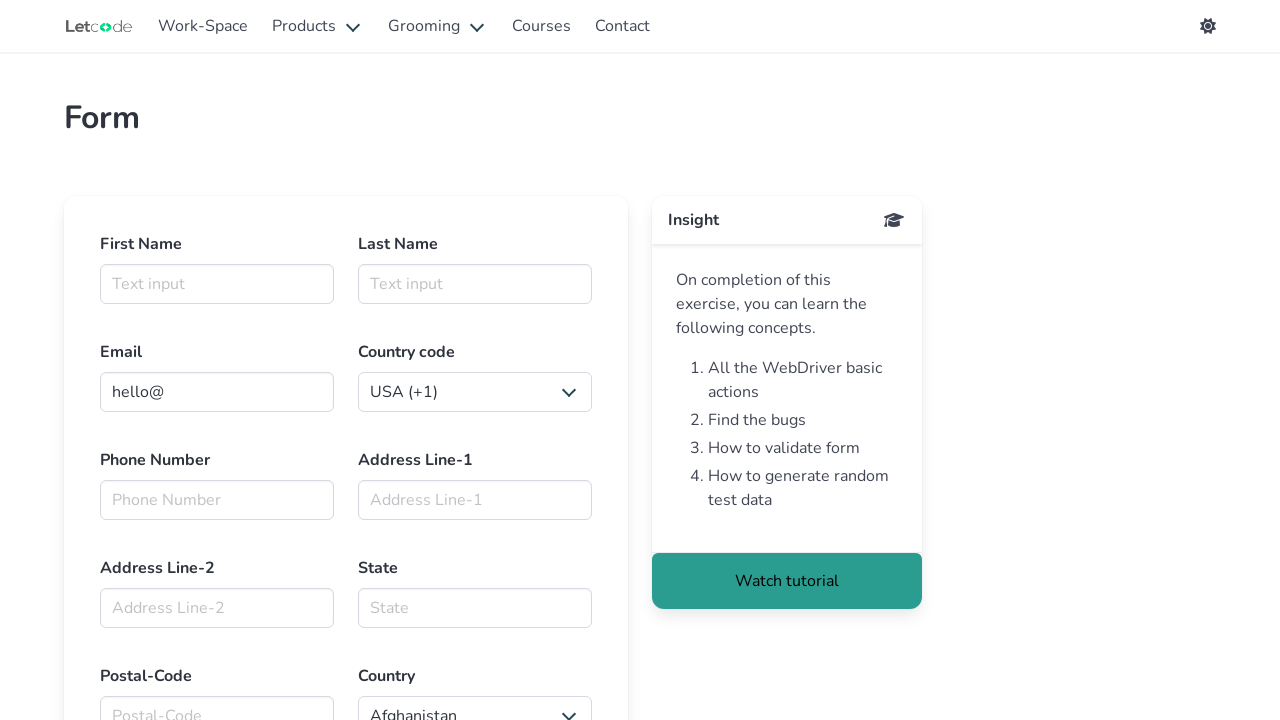

Scrolled down 400px to view form fields
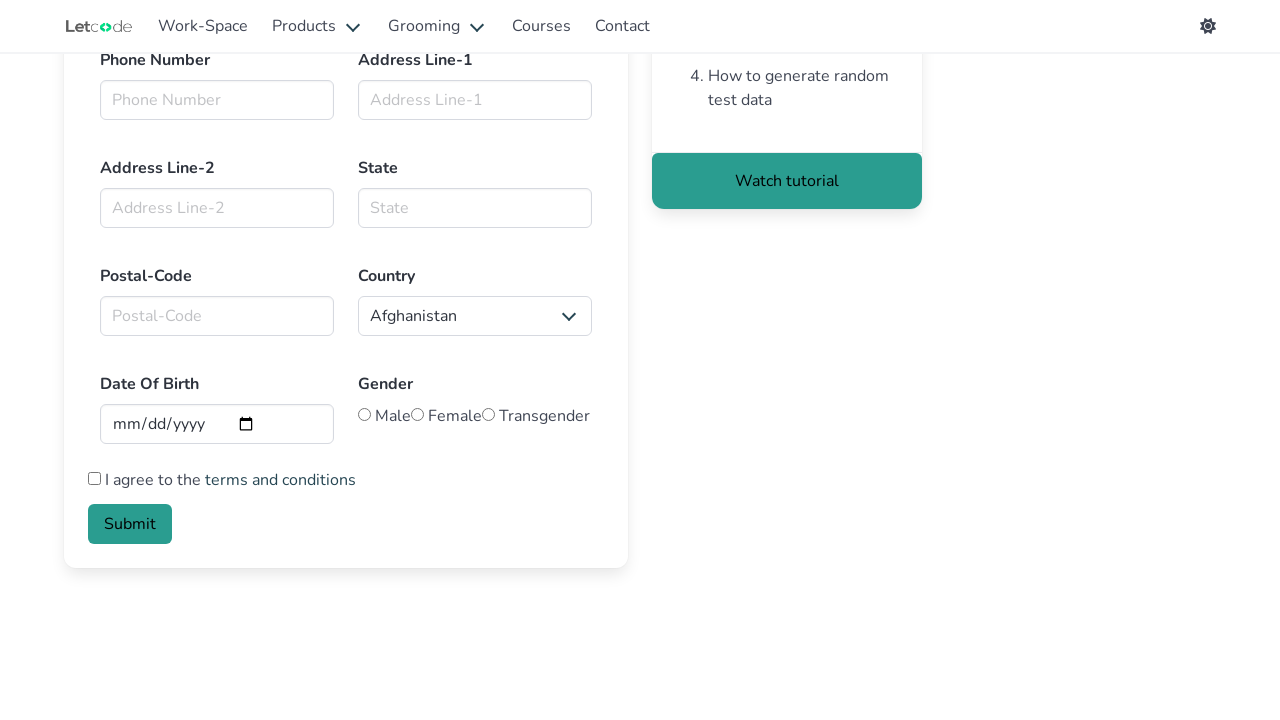

Located country code dropdown element
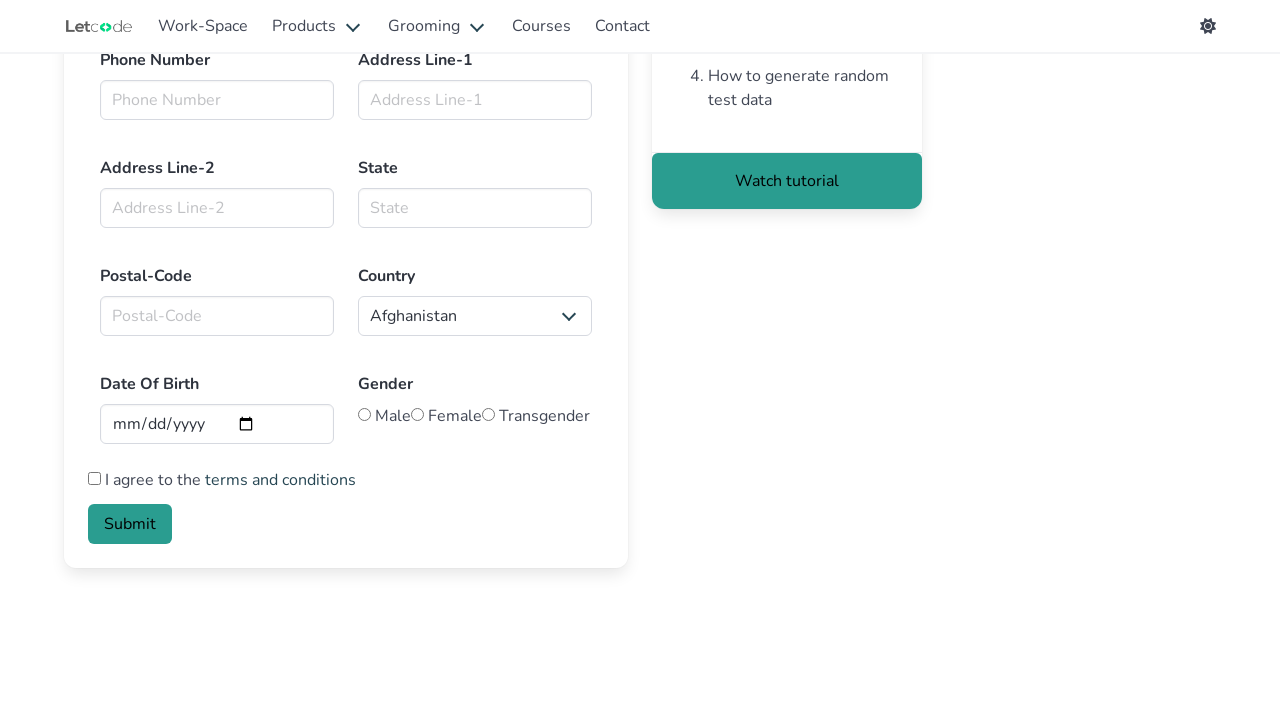

Clicked country code dropdown to open it at (475, 392) on xpath=//label[@id='countrycode']/following::select[1]
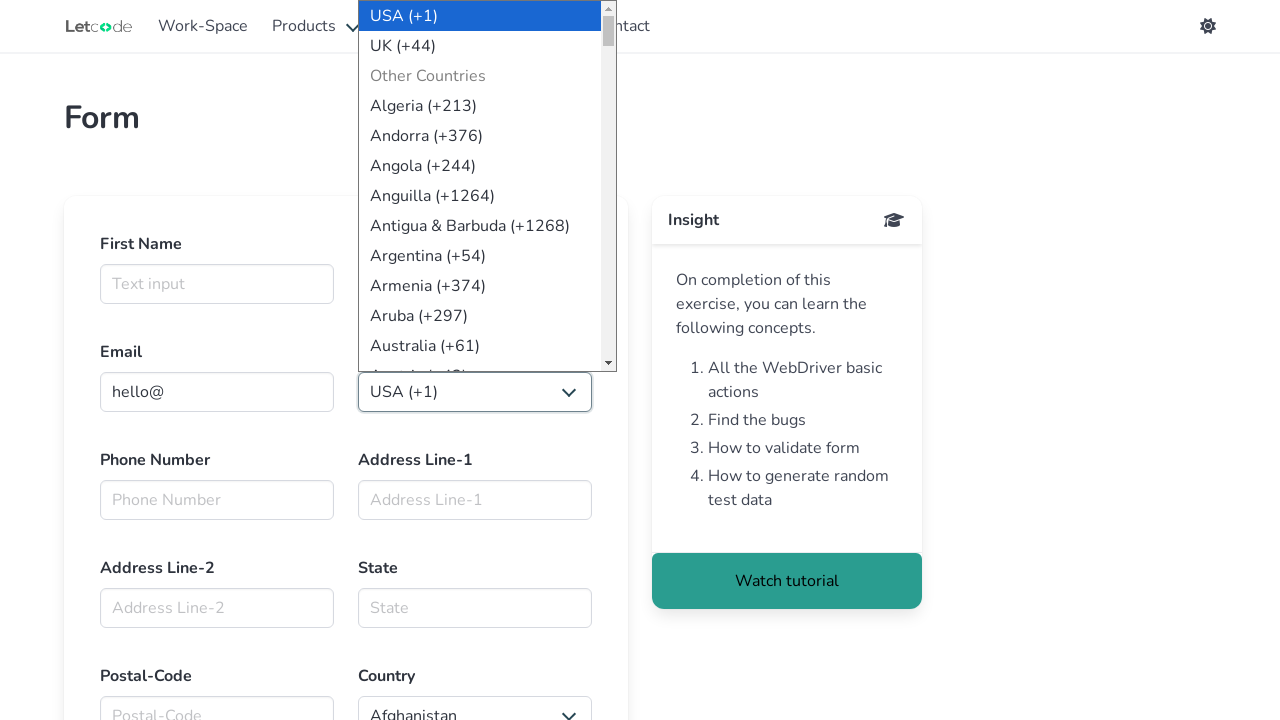

Selected Romania (+40) from country code dropdown on xpath=//label[@id='countrycode']/following::select[1]
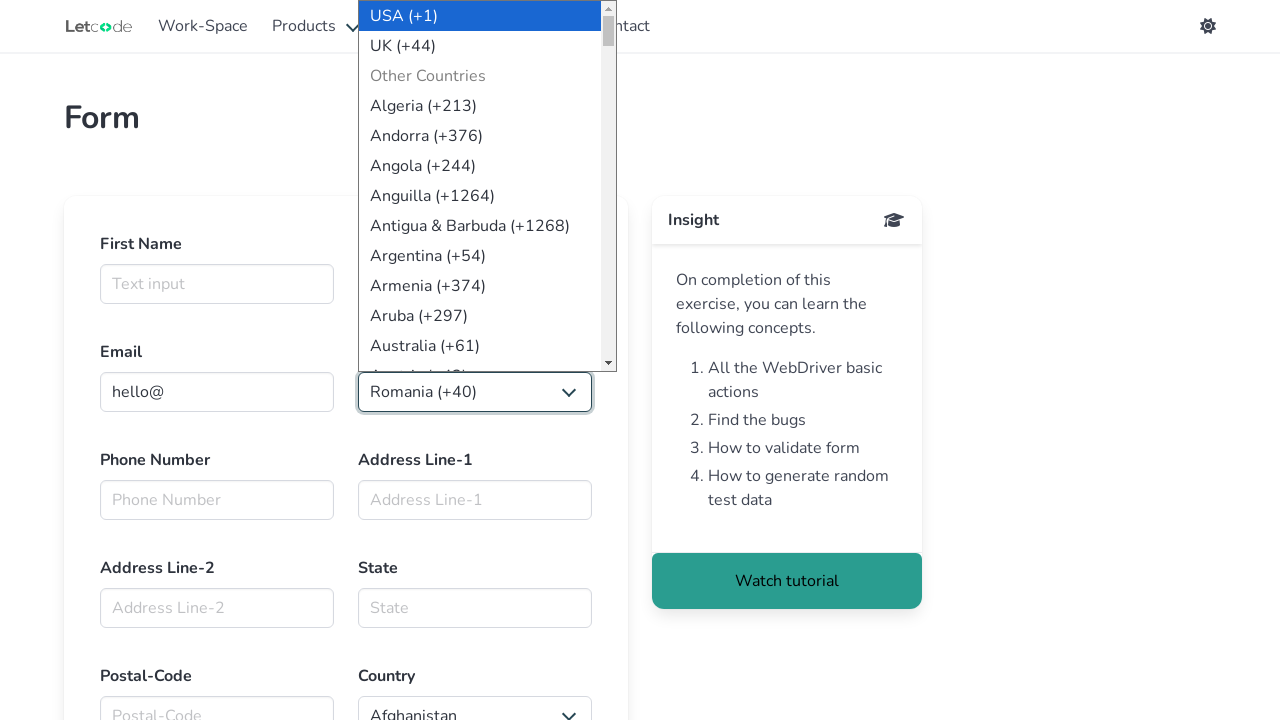

Located country dropdown element
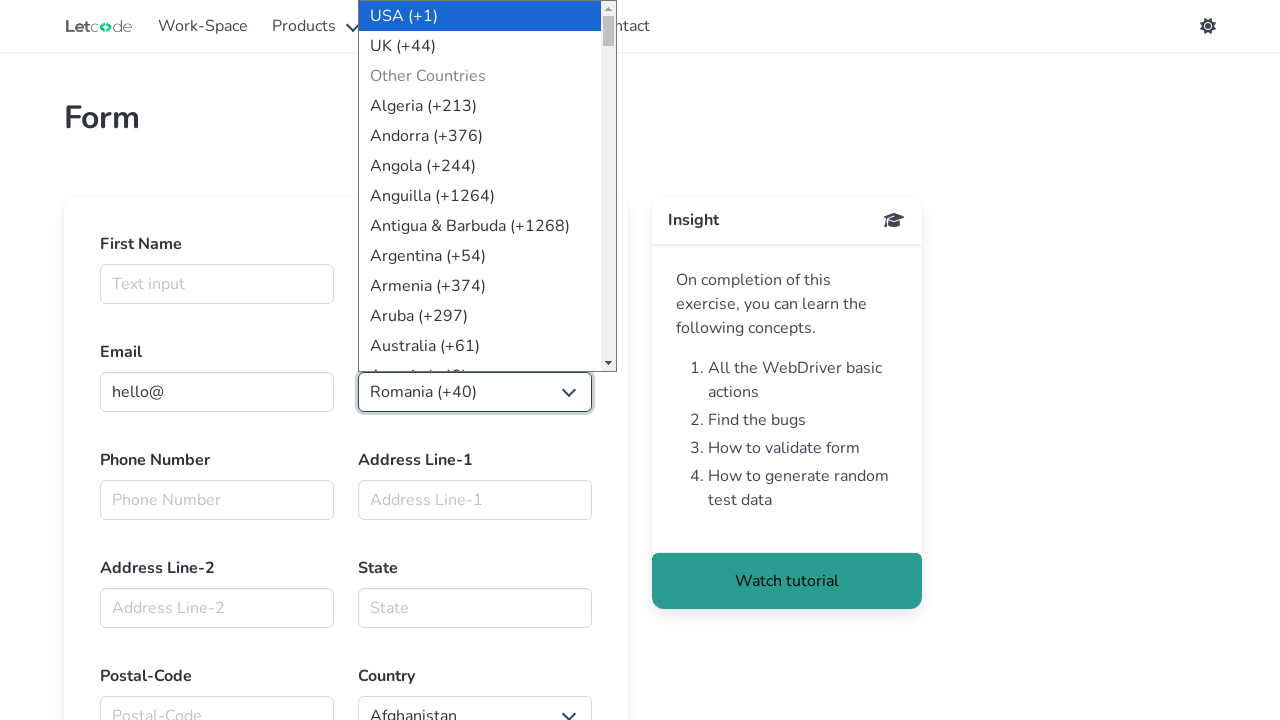

Clicked country dropdown to open it at (475, 700) on xpath=//label[@id='country']/following::select[1]
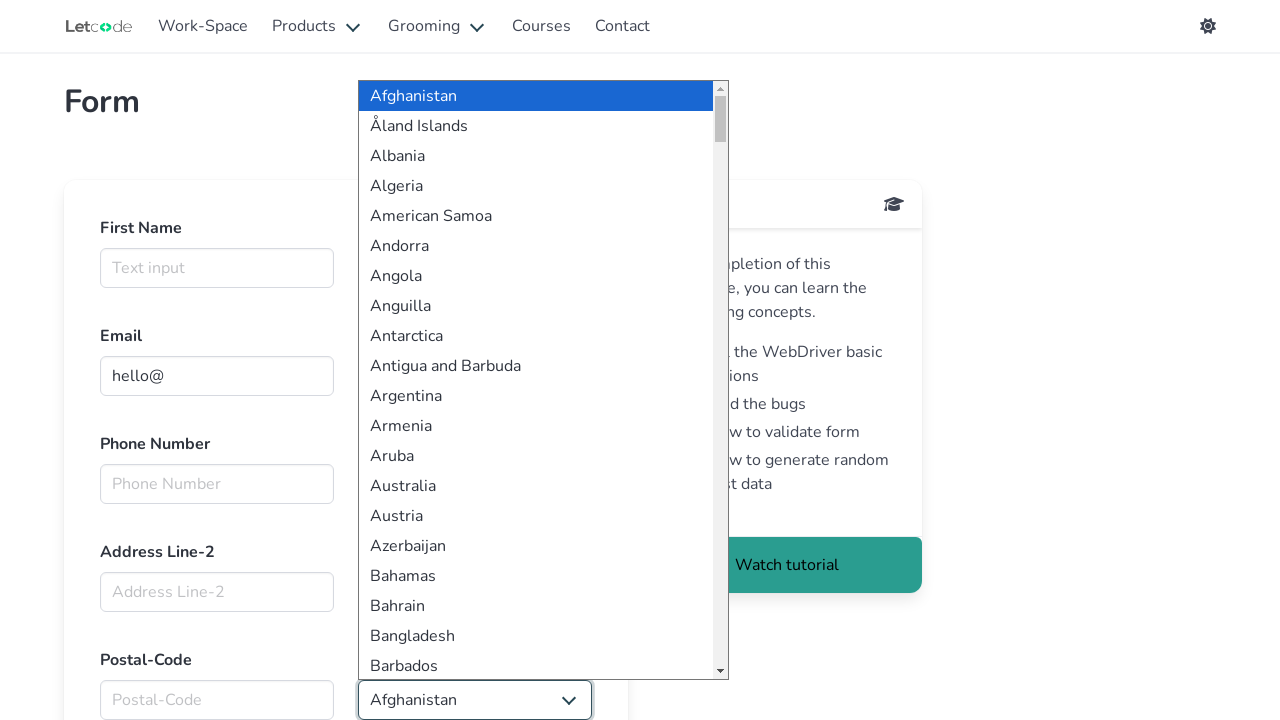

Selected Romania from country dropdown on xpath=//label[@id='country']/following::select[1]
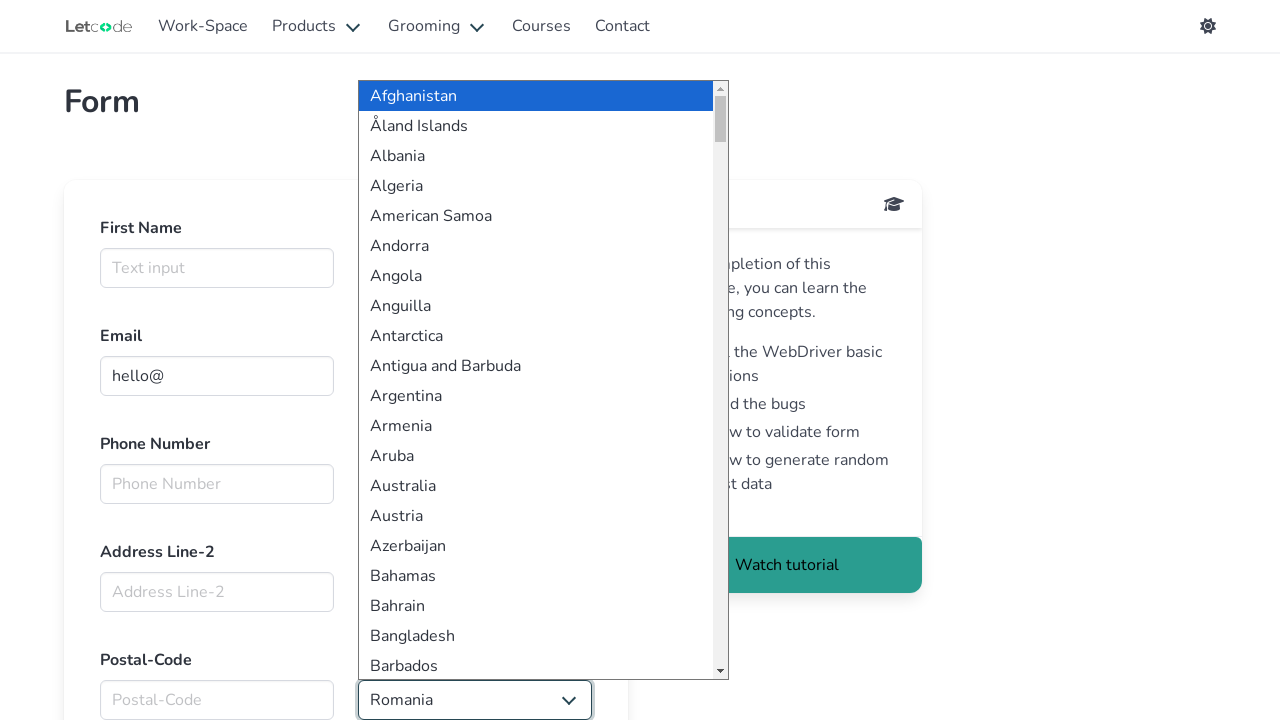

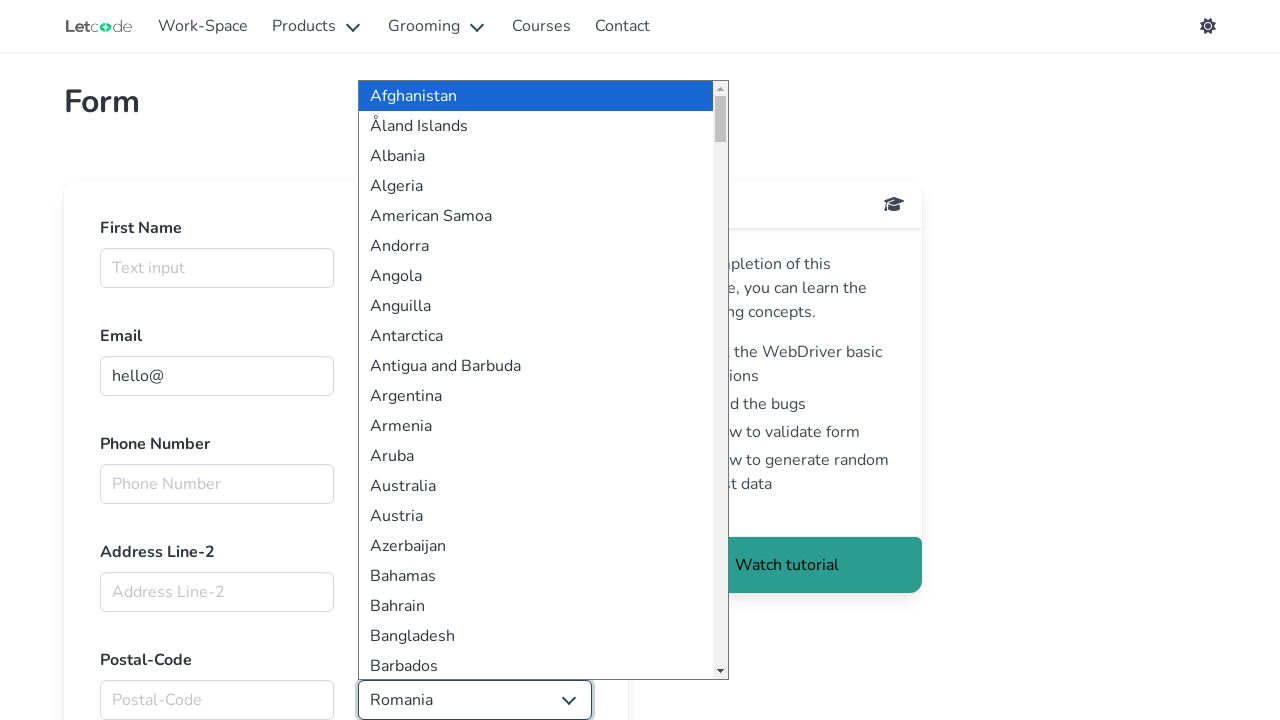